Tests drag and drop functionality by dragging an element from source to target location

Starting URL: https://jqueryui.com/resources/demos/droppable/default.html

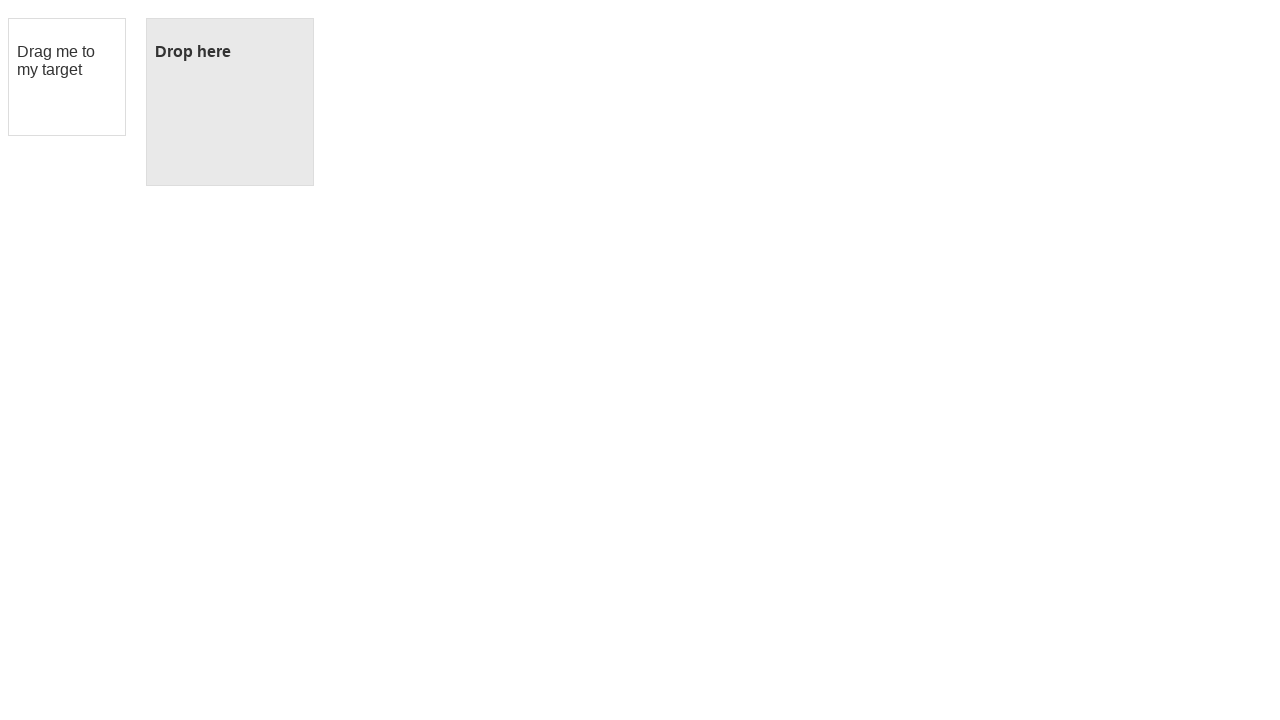

Navigated to jQuery UI droppable demo page
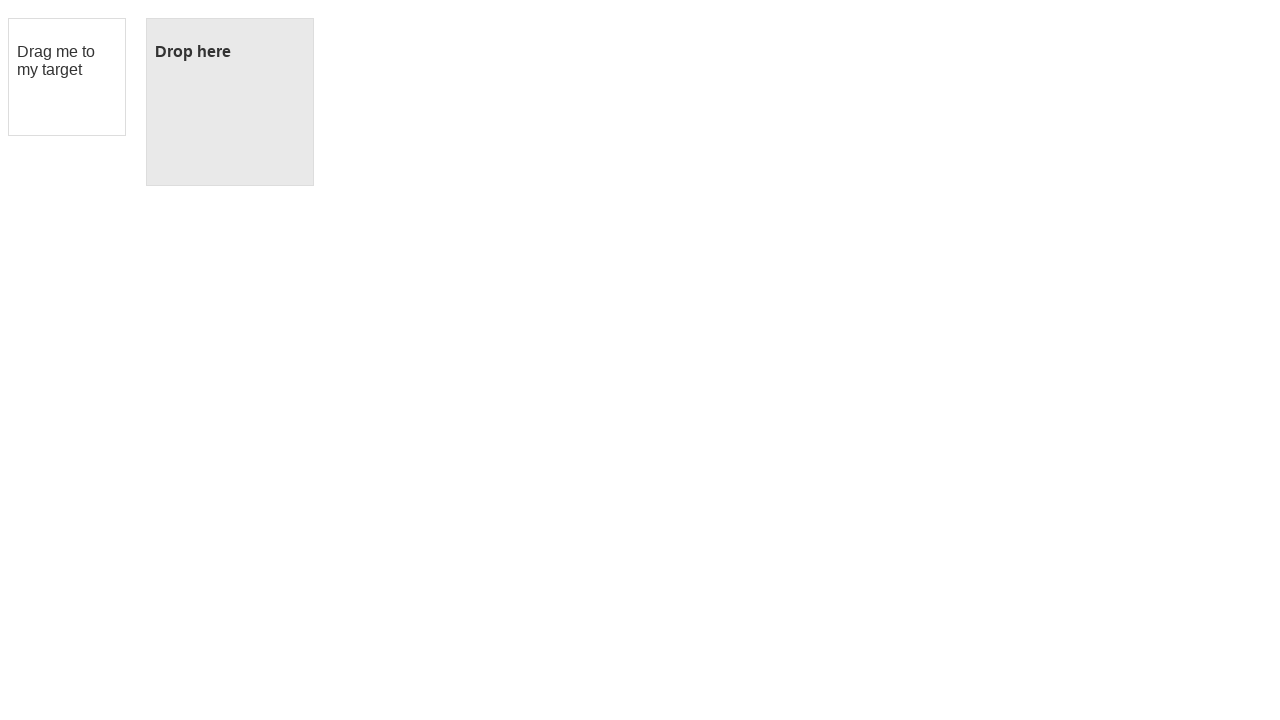

Located draggable element with ID 'draggable'
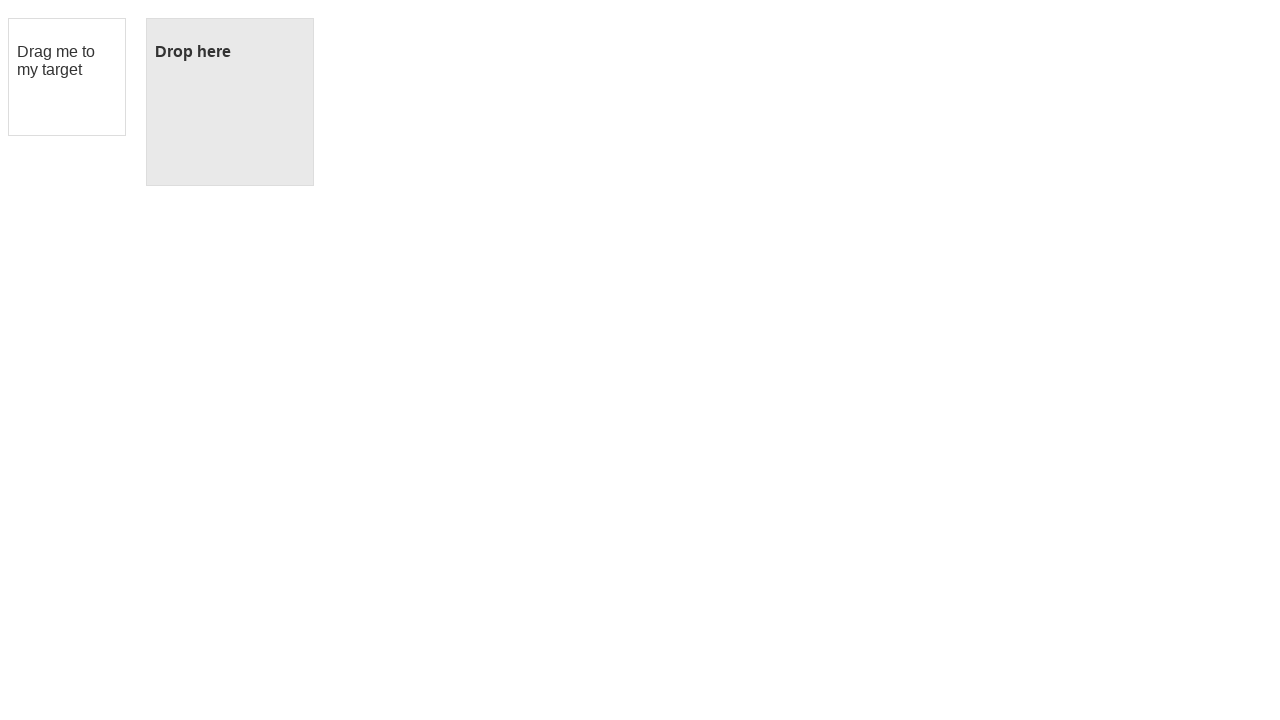

Located droppable target element with ID 'droppable'
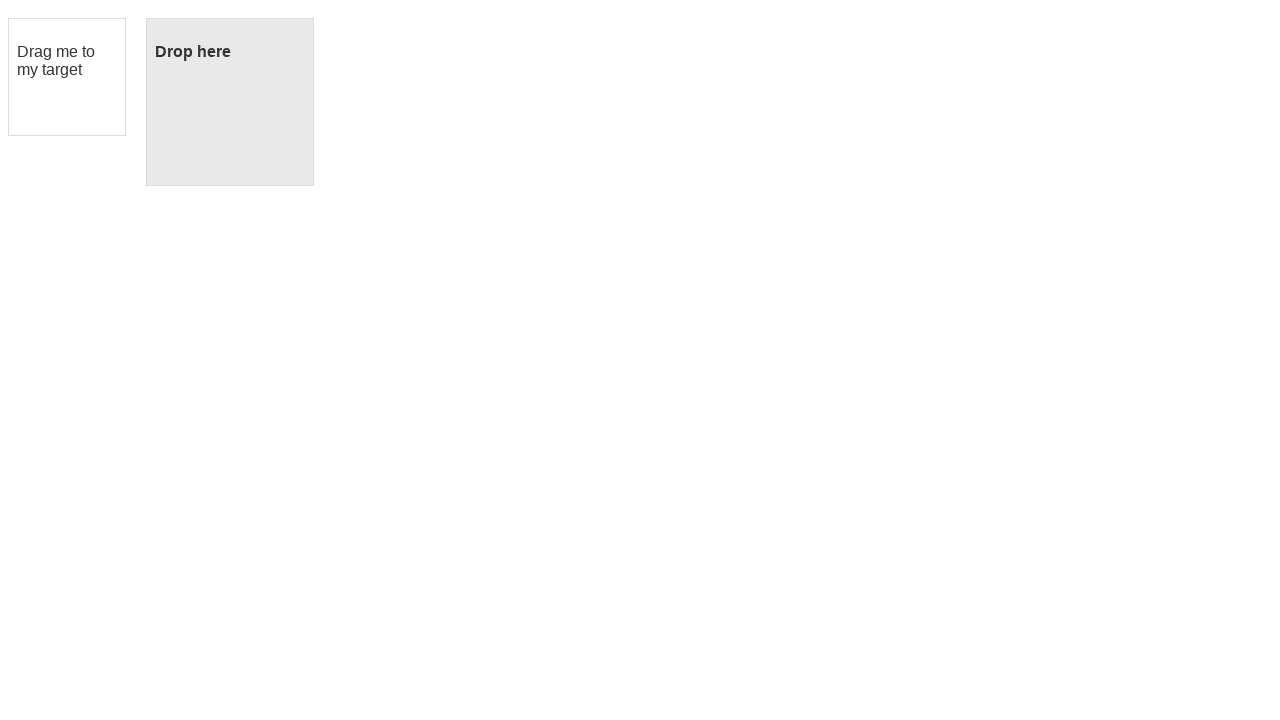

Dragged element from source to target location at (230, 102)
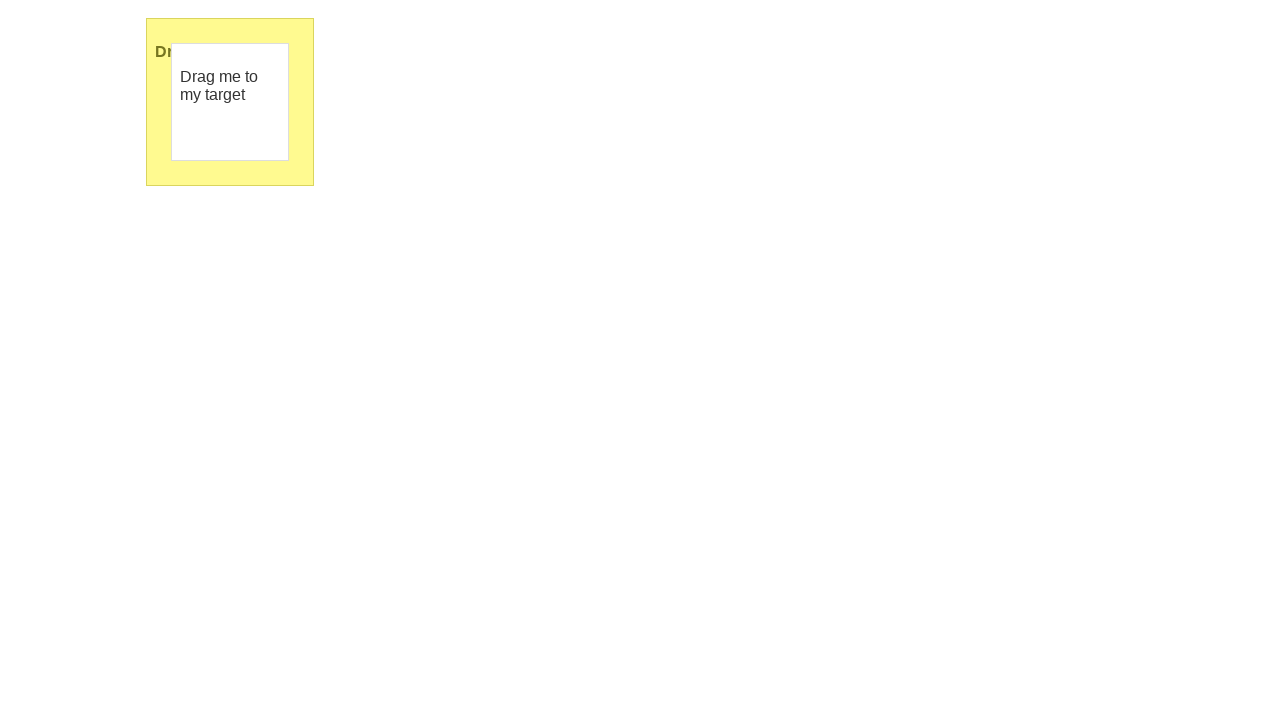

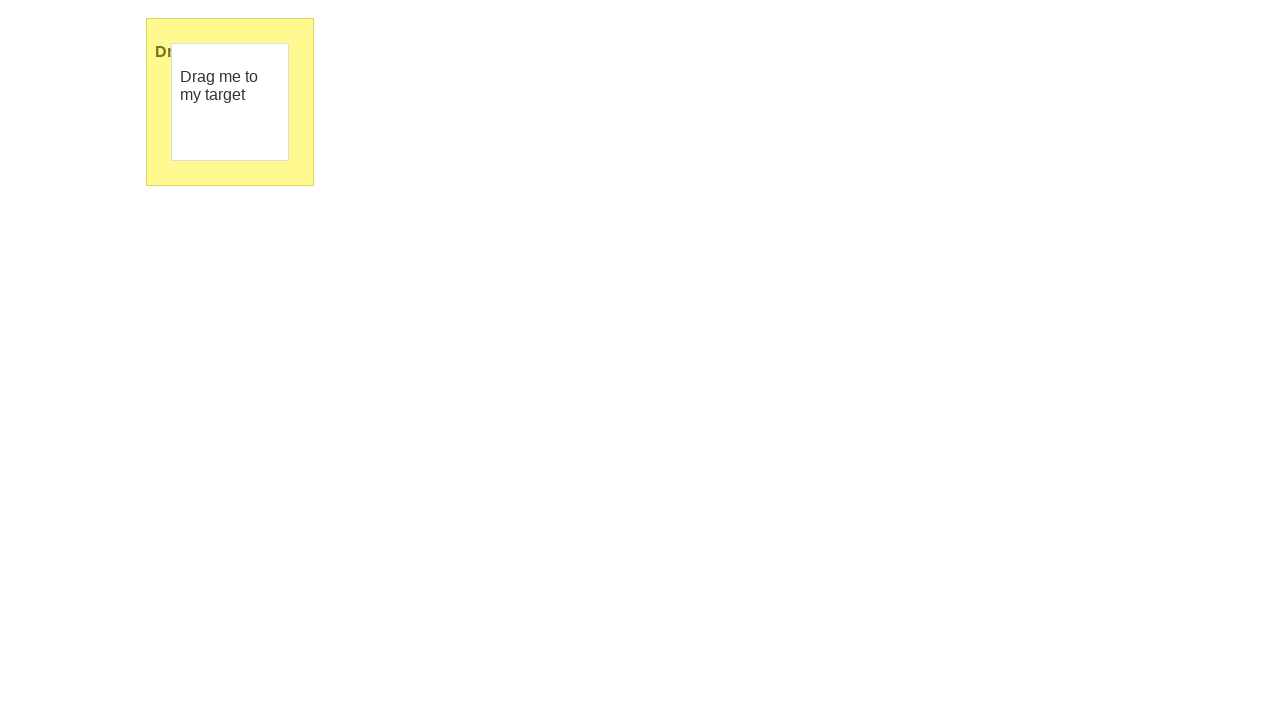